Tests that the Rebet app loads correctly and verifies the page title contains 'rebet' and the main content is visible

Starting URL: https://rebet.app/

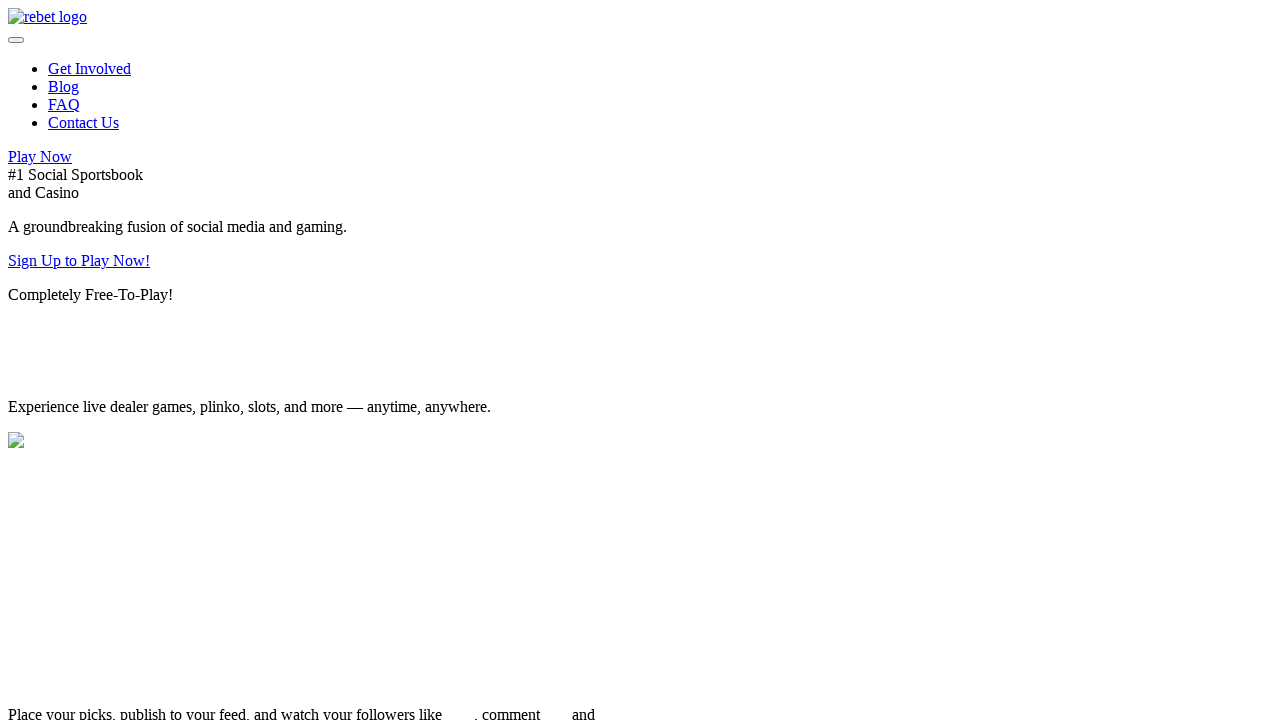

Waited for page to reach domcontentloaded state
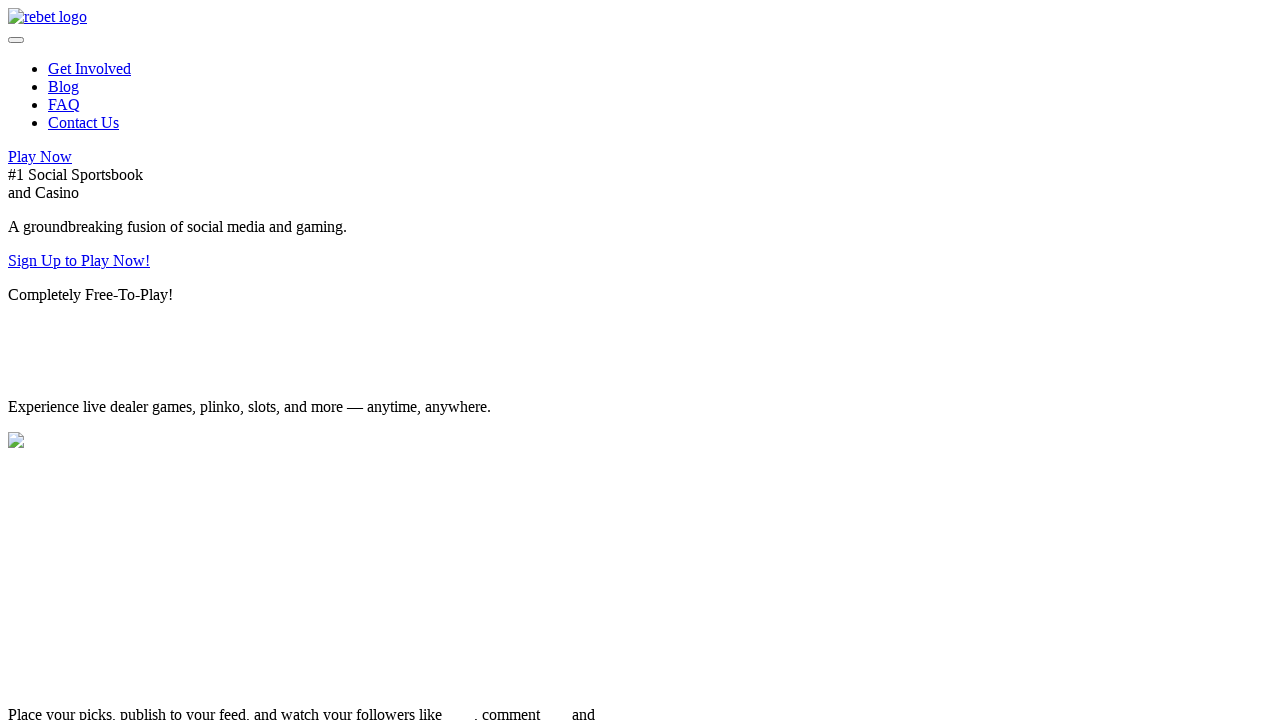

Retrieved page title: 'ReBet | Social Sweepstakes Sportsbook & Casino'
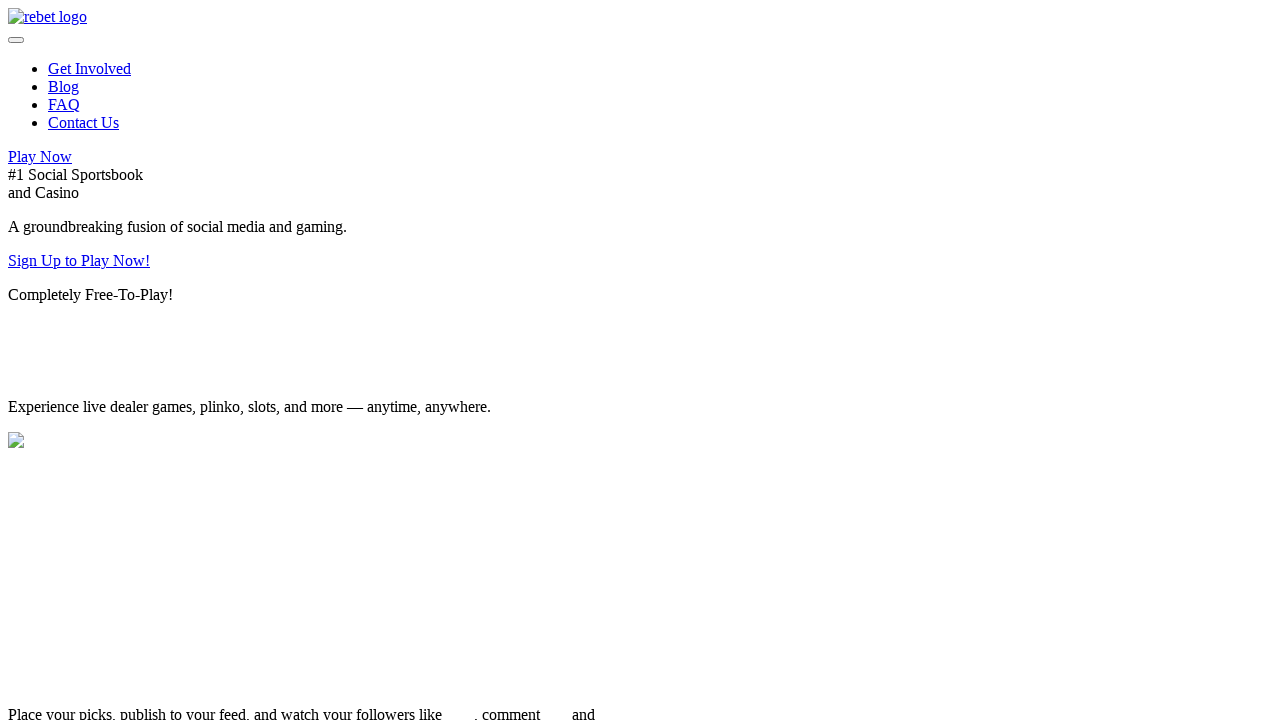

Verified page title contains 'rebet'
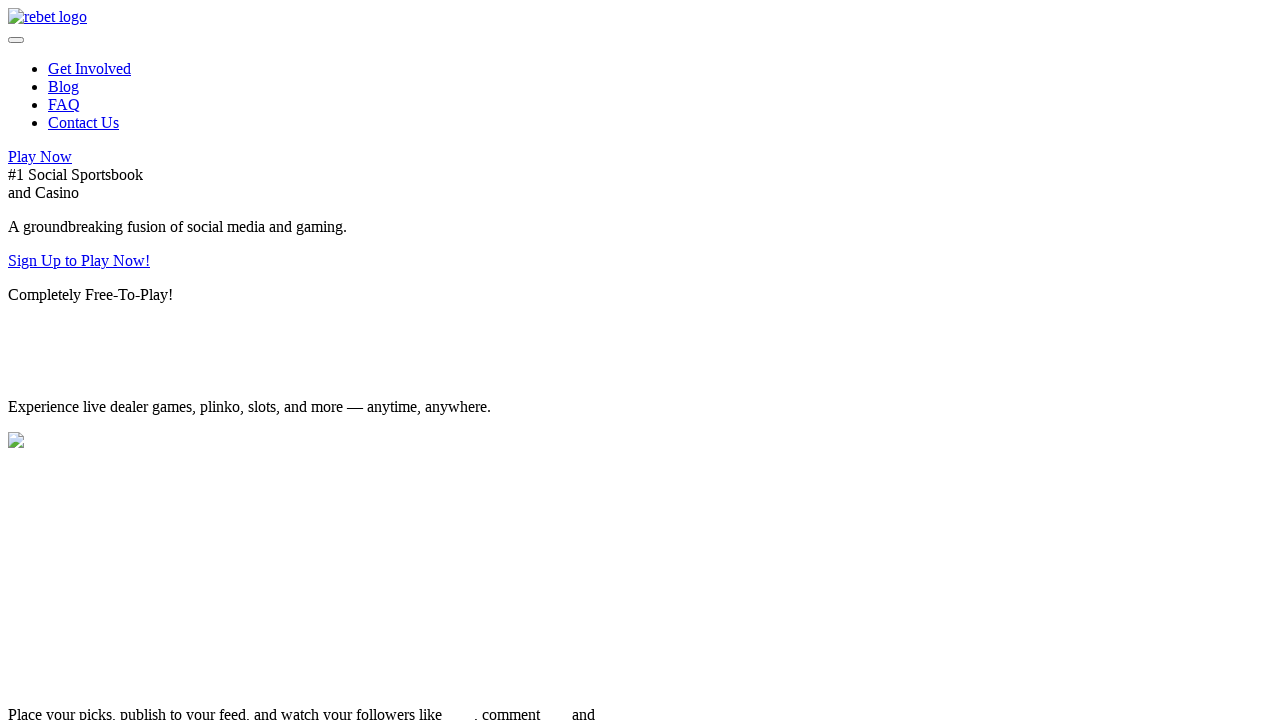

Retrieved body text content
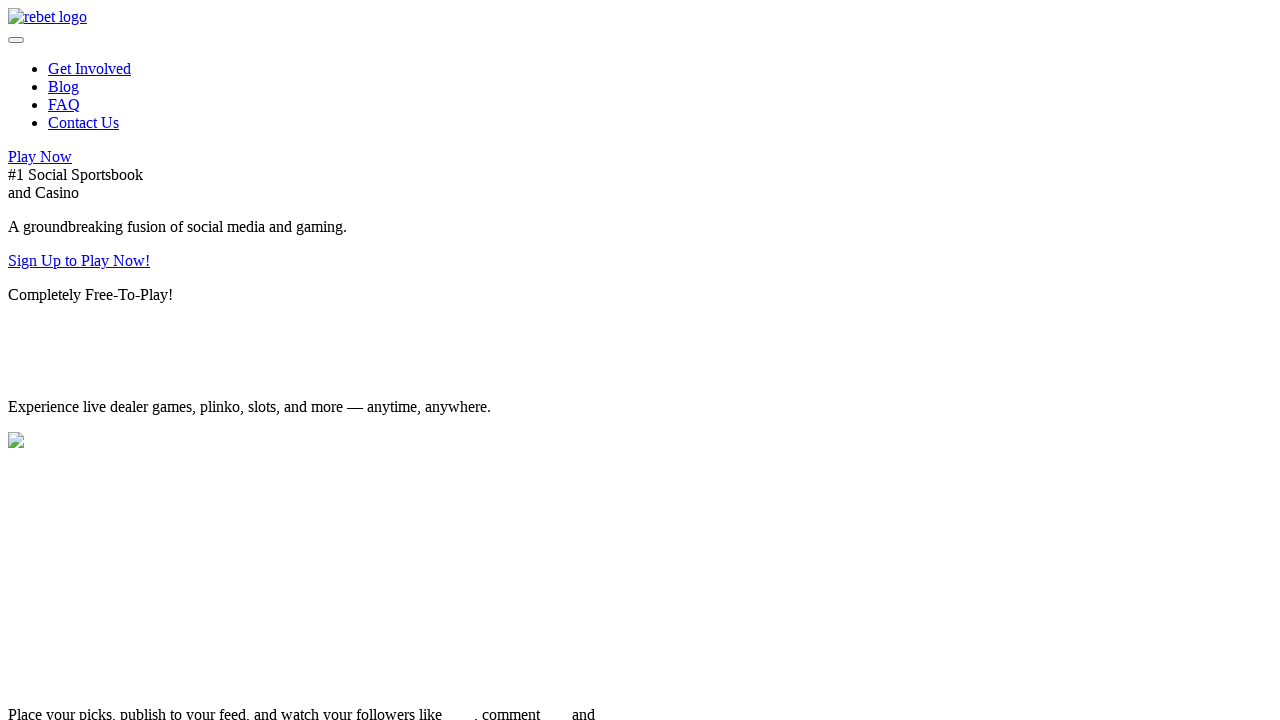

Verified body content contains 'rebet'
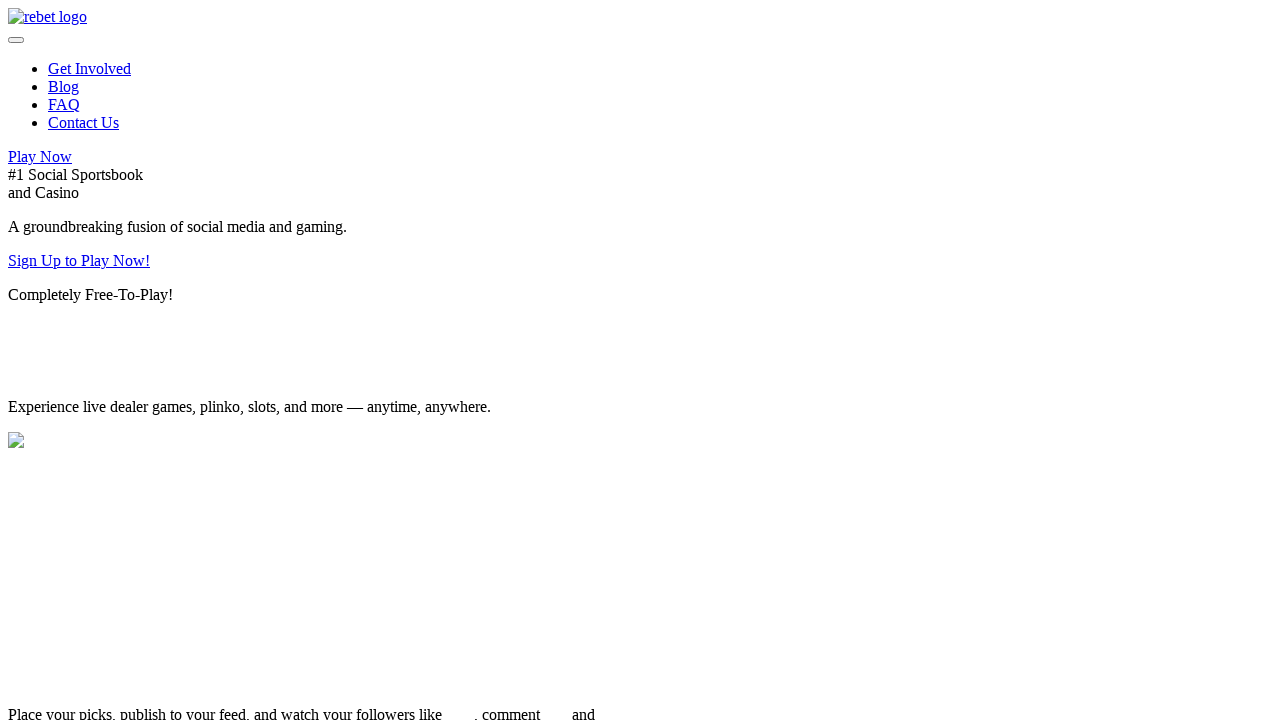

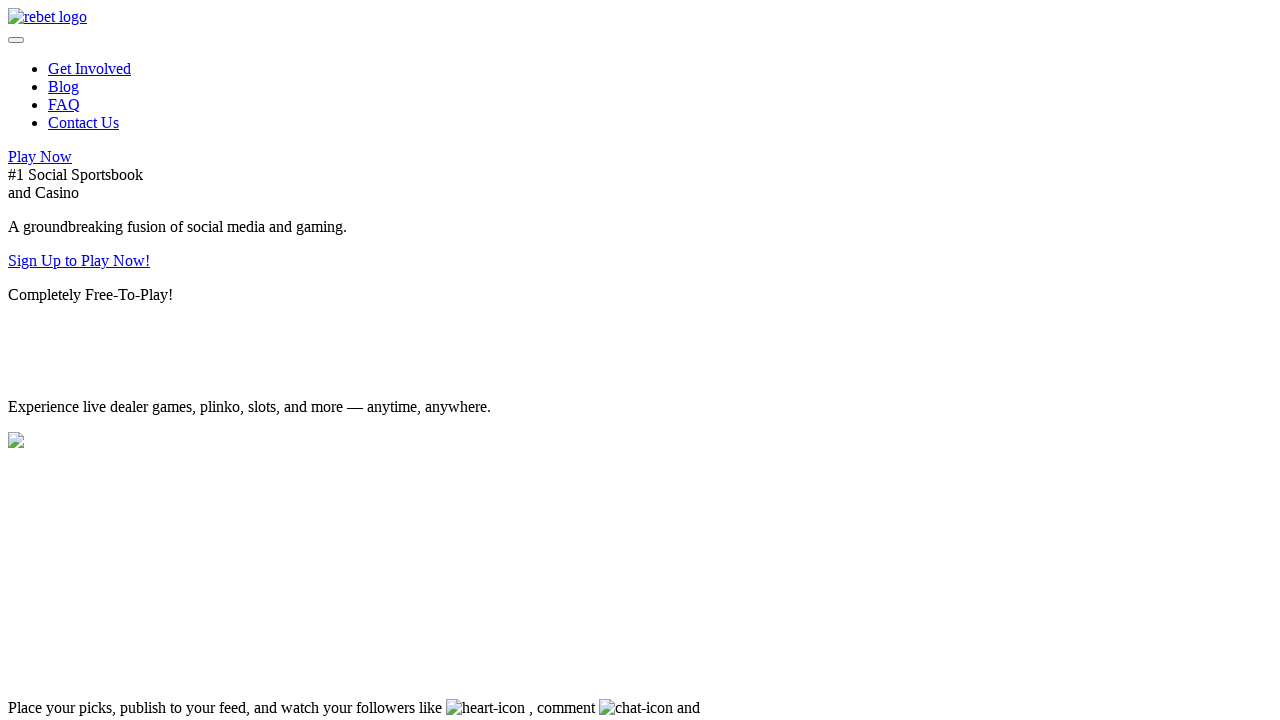